Tests scrolling to a specific element and clicking on it

Starting URL: https://practice.cydeo.com/

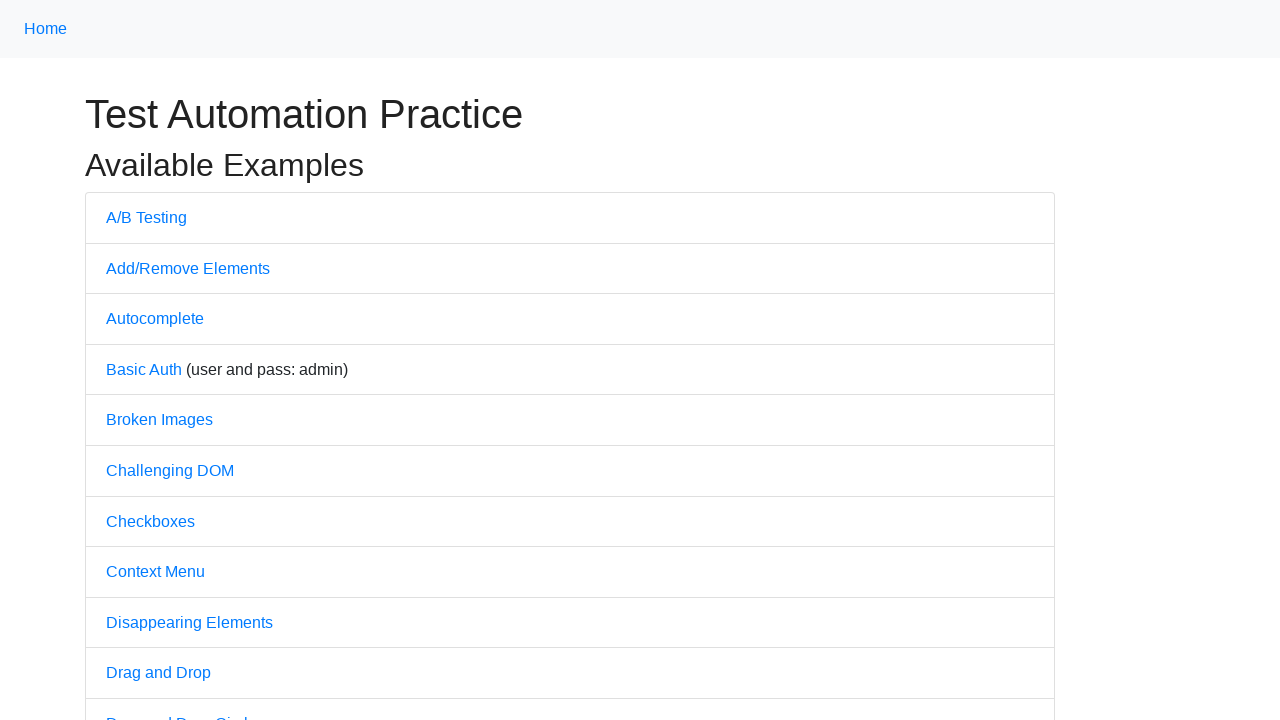

Located the Inputs element
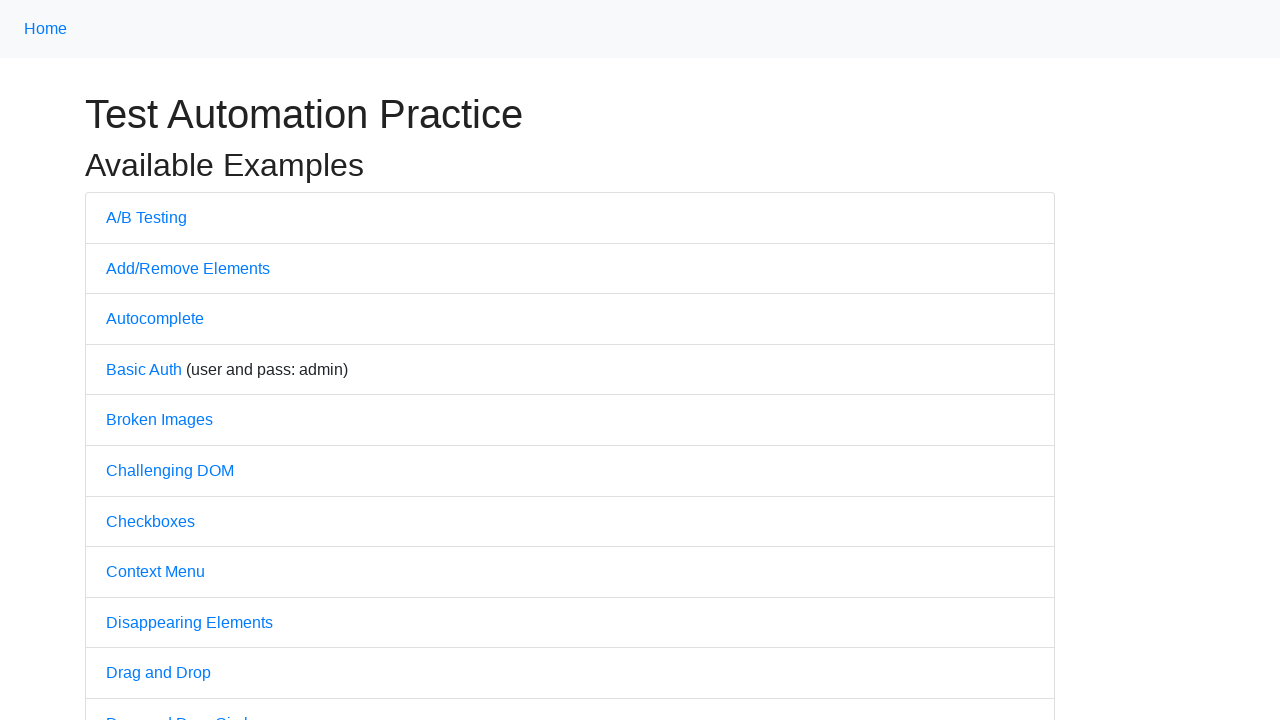

Scrolled to the Inputs element
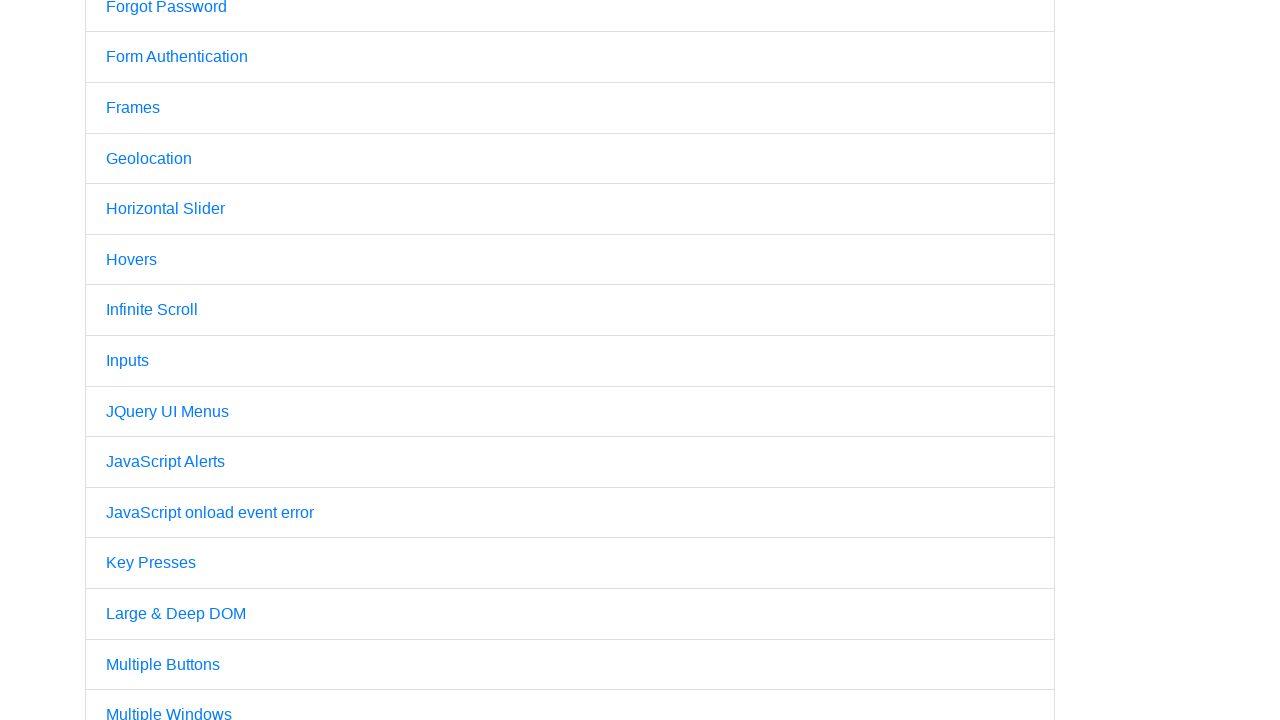

Clicked on the Inputs element at (128, 361) on text='Inputs'
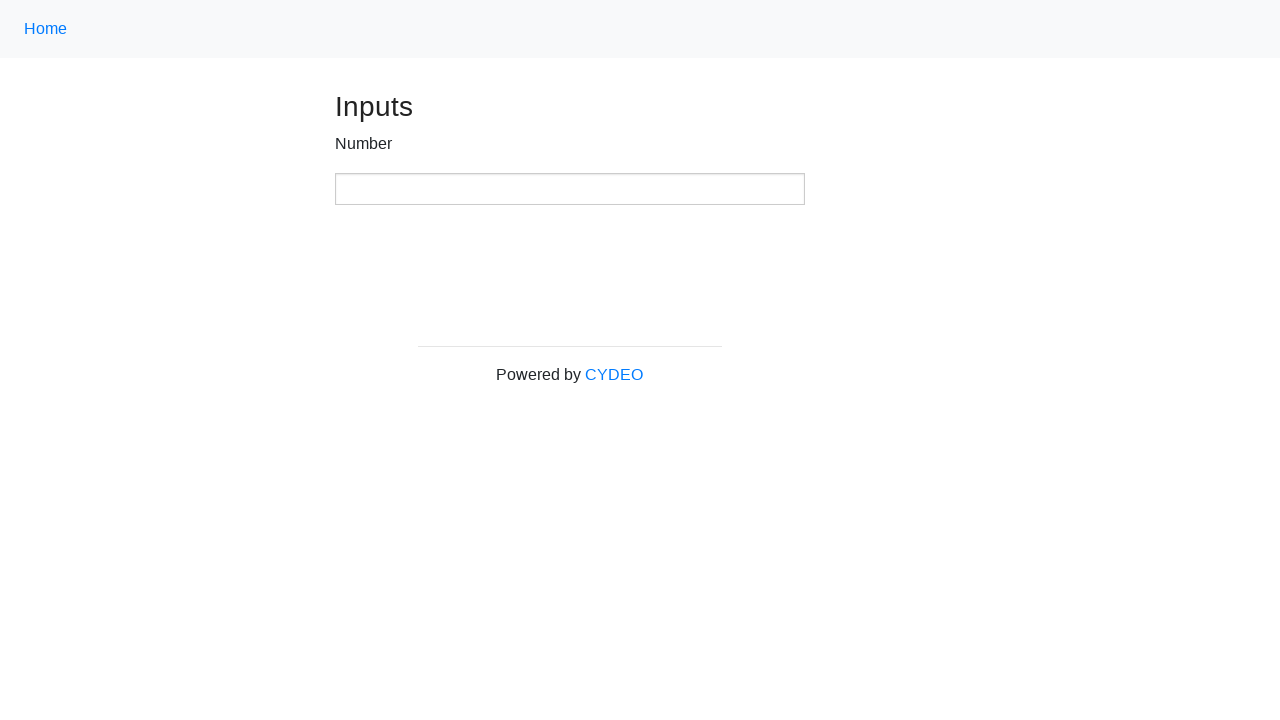

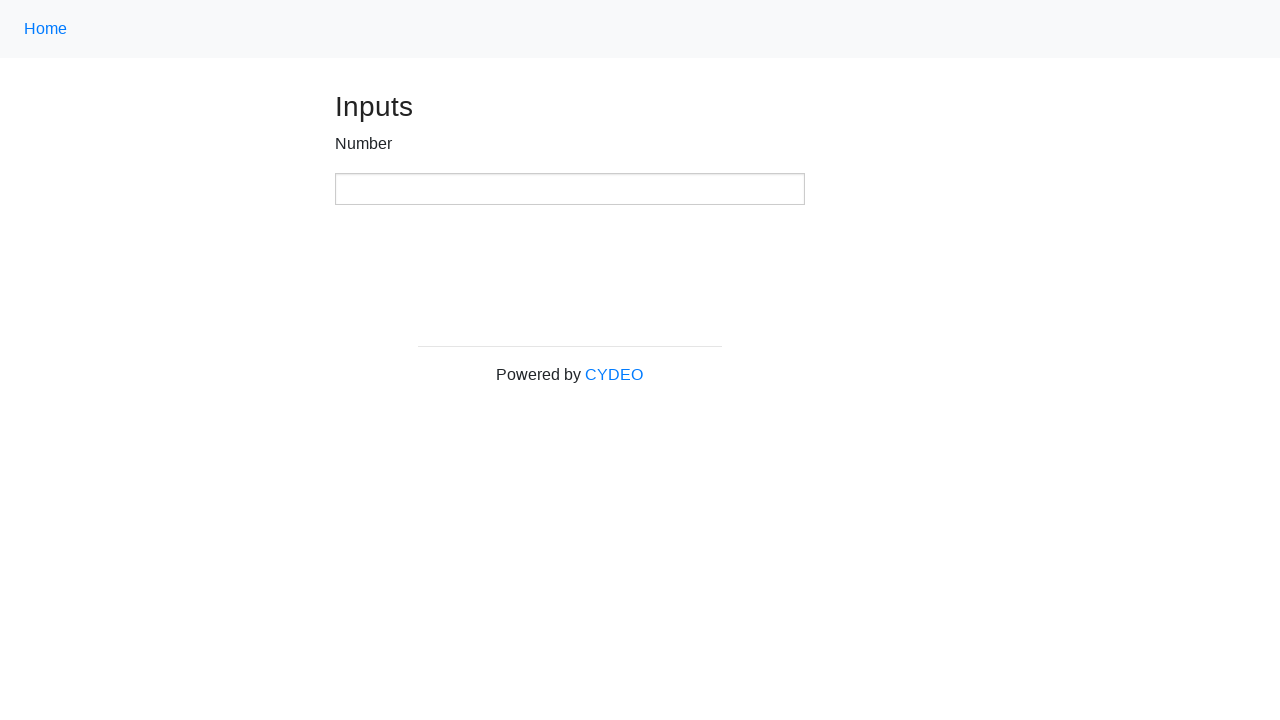